Tests alert handling functionality by clicking a button to trigger an alert and accepting it

Starting URL: http://omayo.blogspot.com/

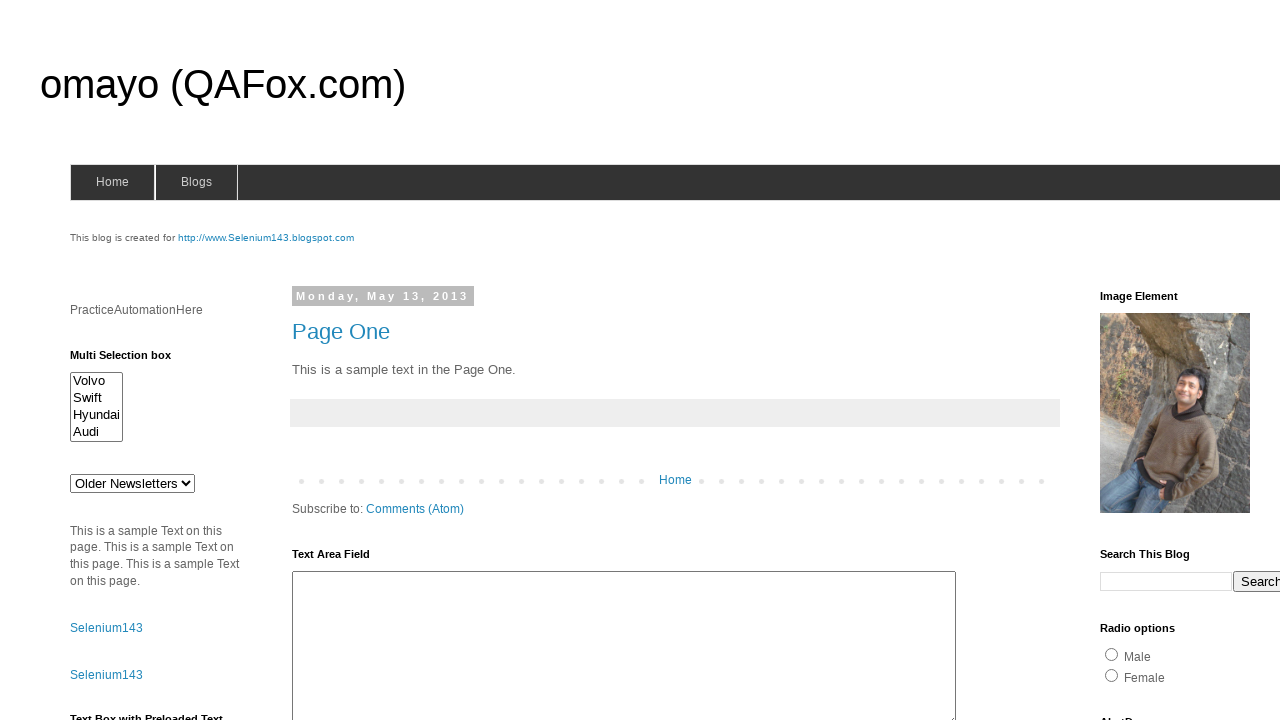

Clicked alert button to trigger alert at (1154, 361) on #alert1
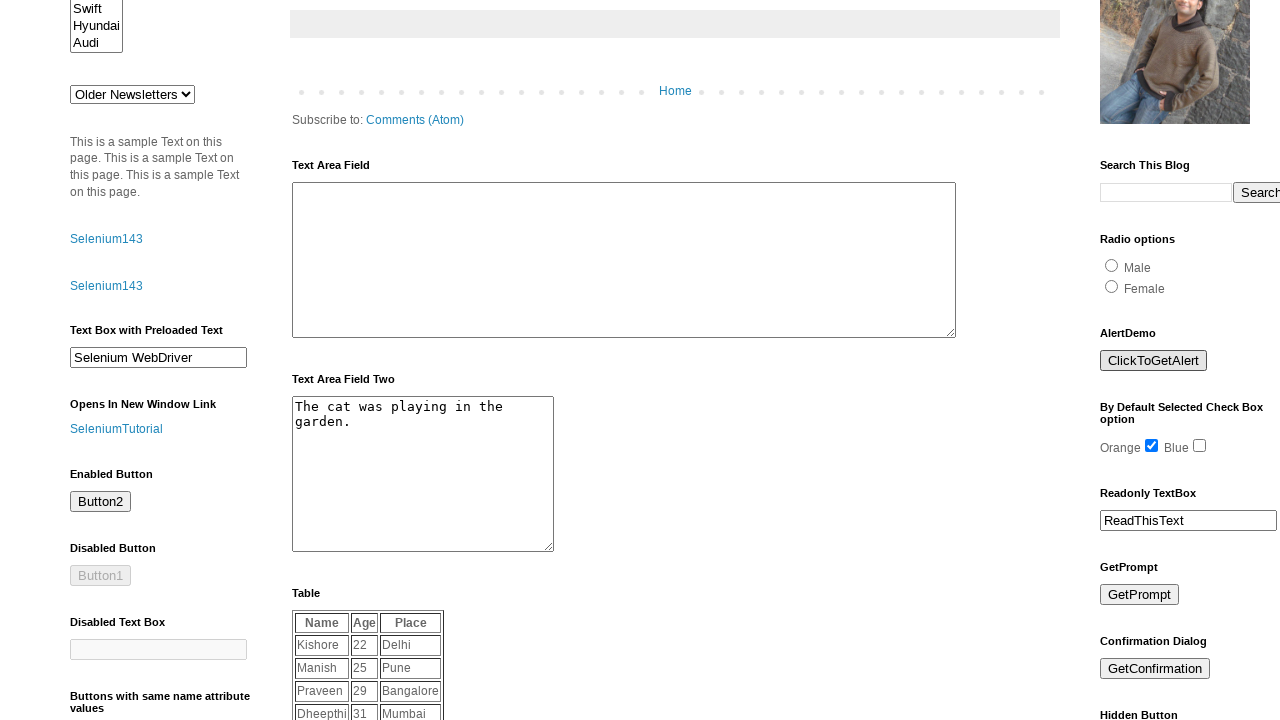

Set up dialog handler to accept alerts
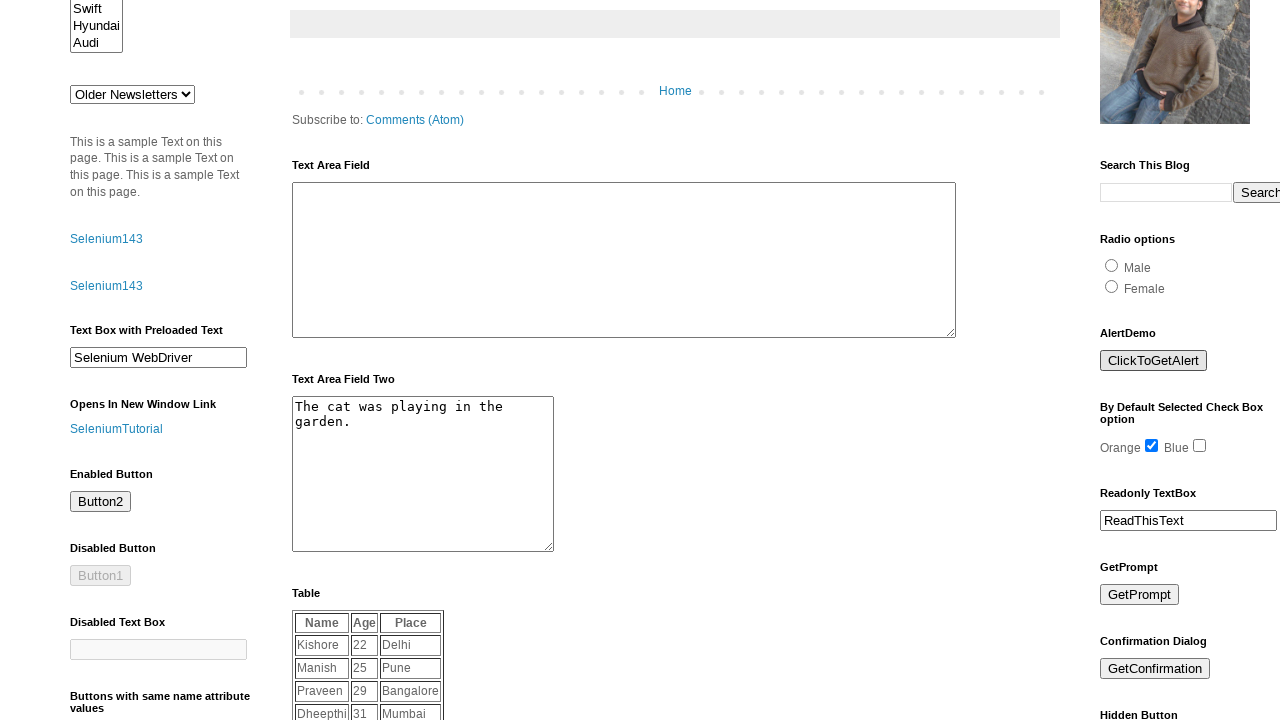

Waited for alert to be processed
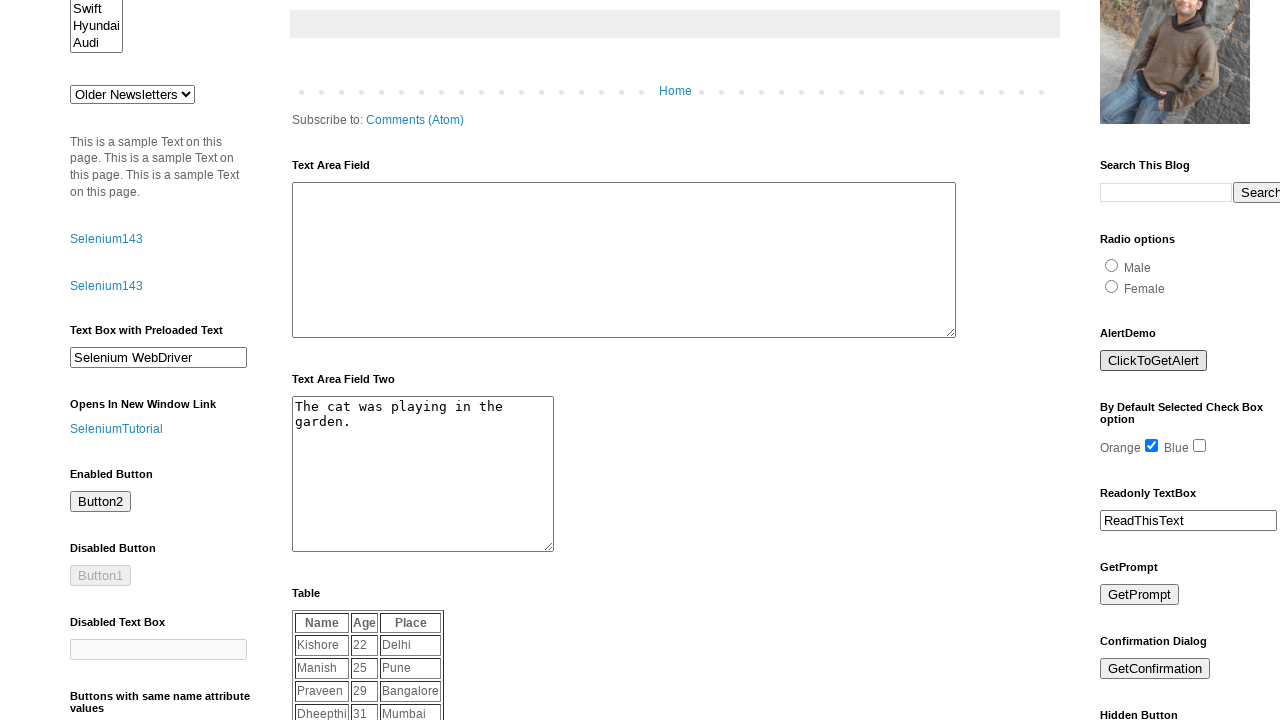

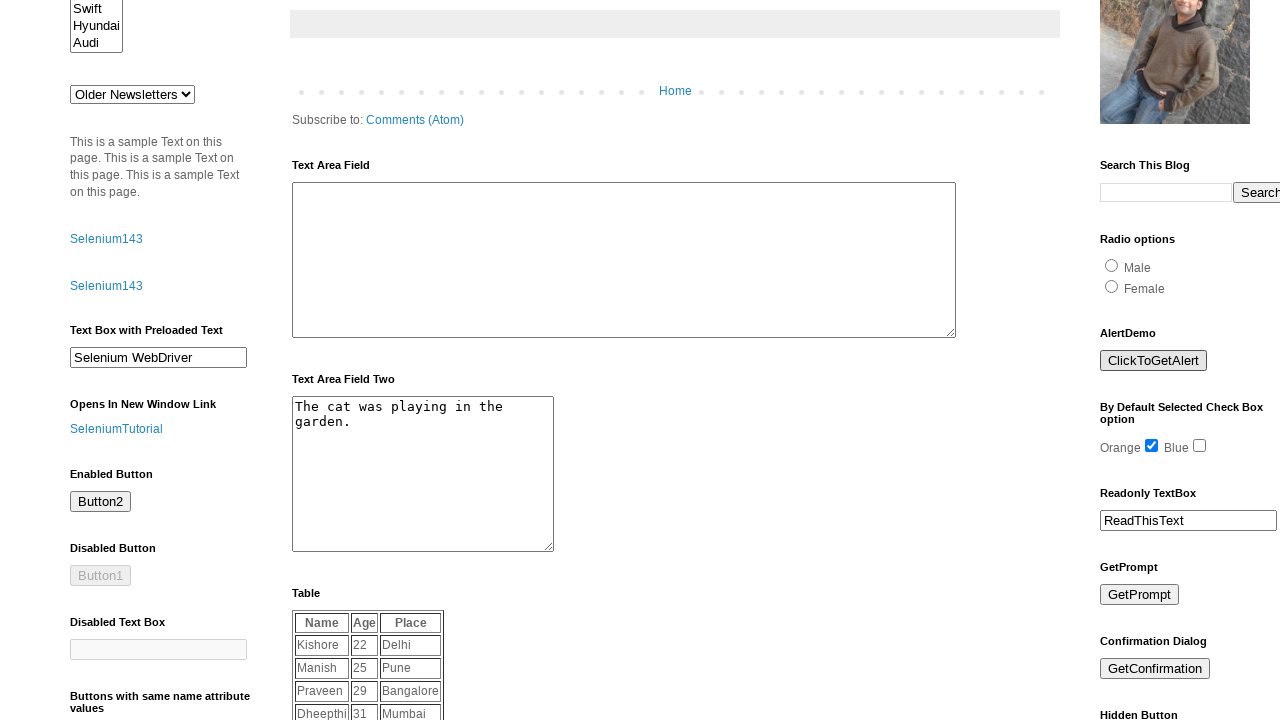